Tests job search and application flow by searching for jobs with a keyword, clicking the first result, and initiating the application process

Starting URL: https://alchemy.hguy.co/jobs/

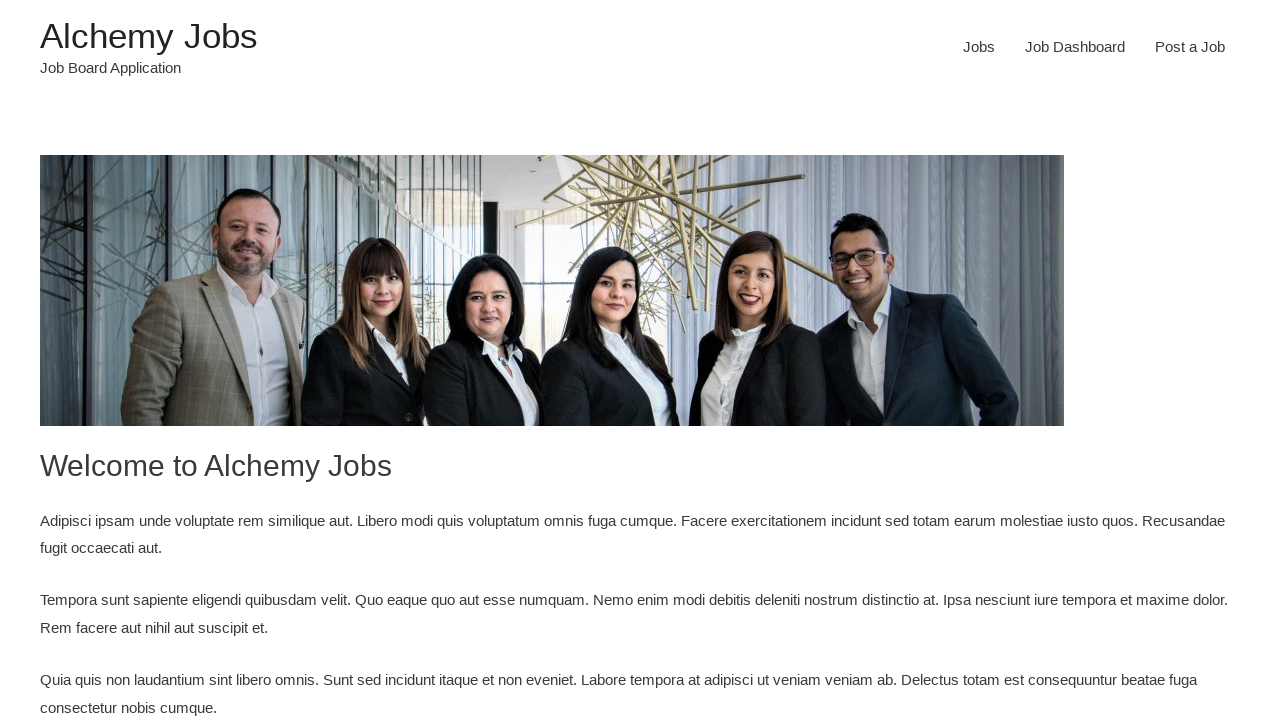

Clicked on Jobs menu item at (979, 47) on xpath=//ul[@id='primary-menu']//a[contains(text(),'Jobs')]
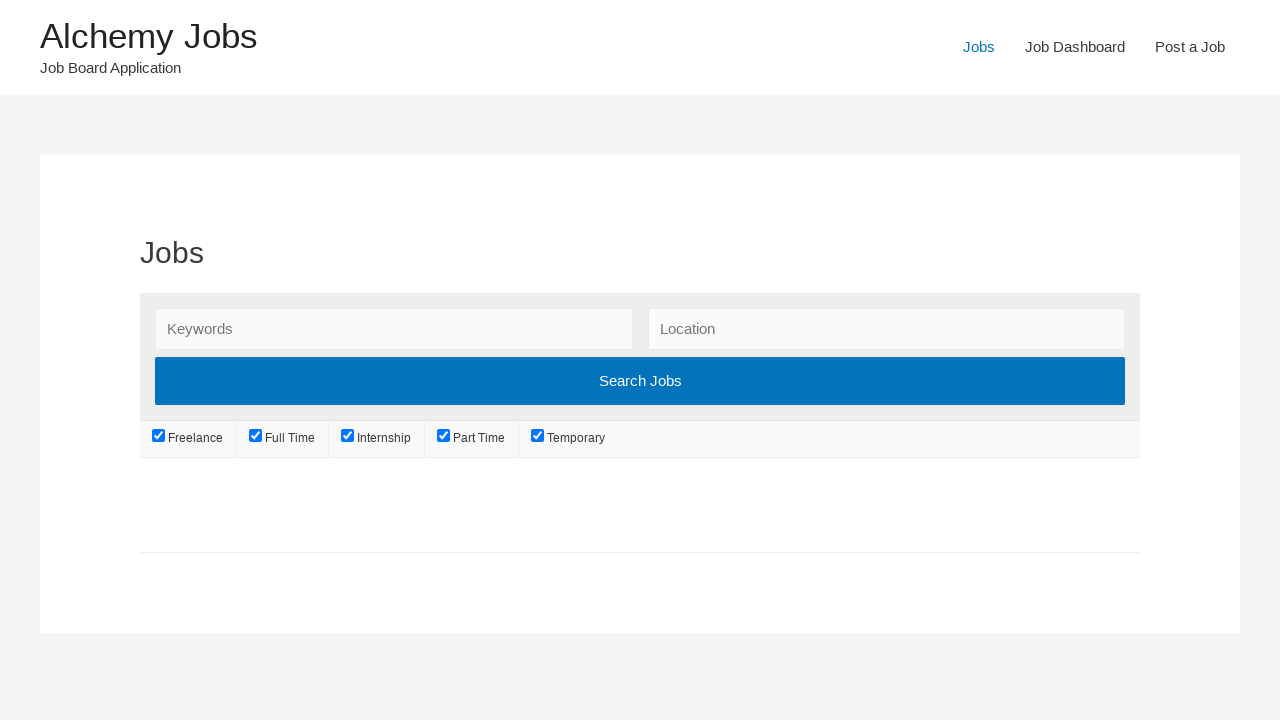

Filled search keywords field with 'software developer' on #search_keywords
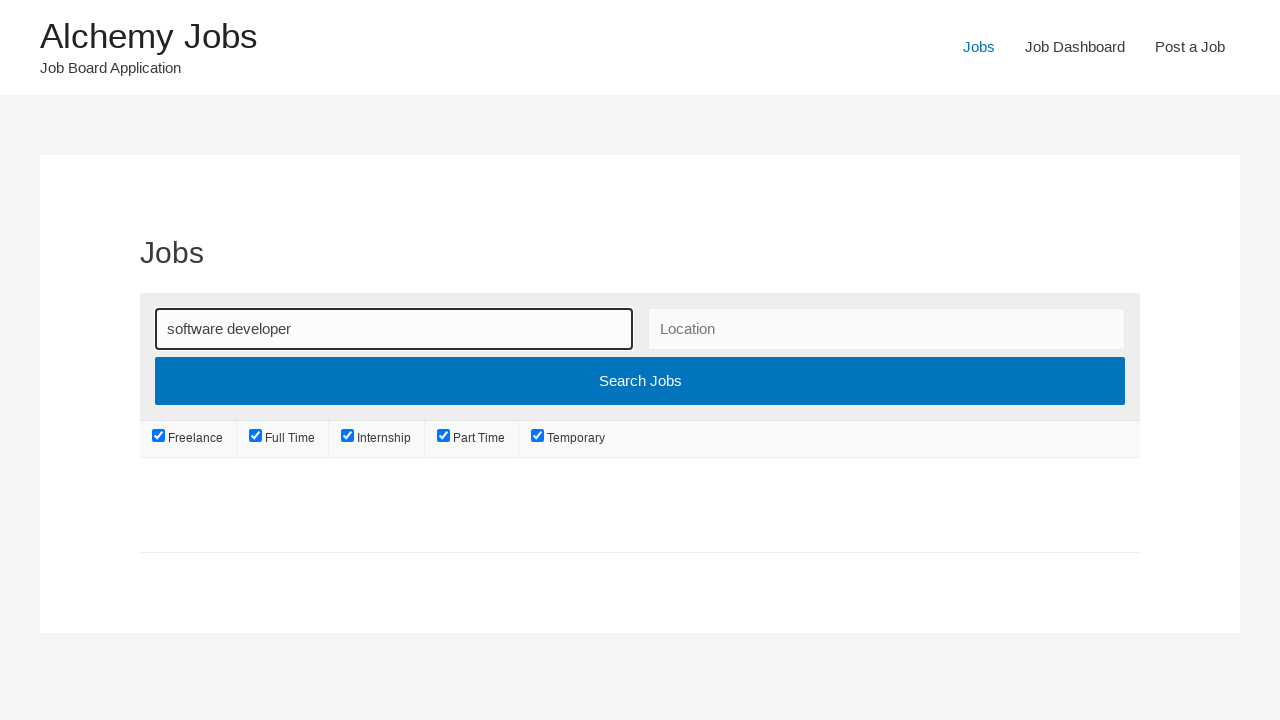

Clicked search button to find jobs at (640, 381) on xpath=//input[@type='submit']
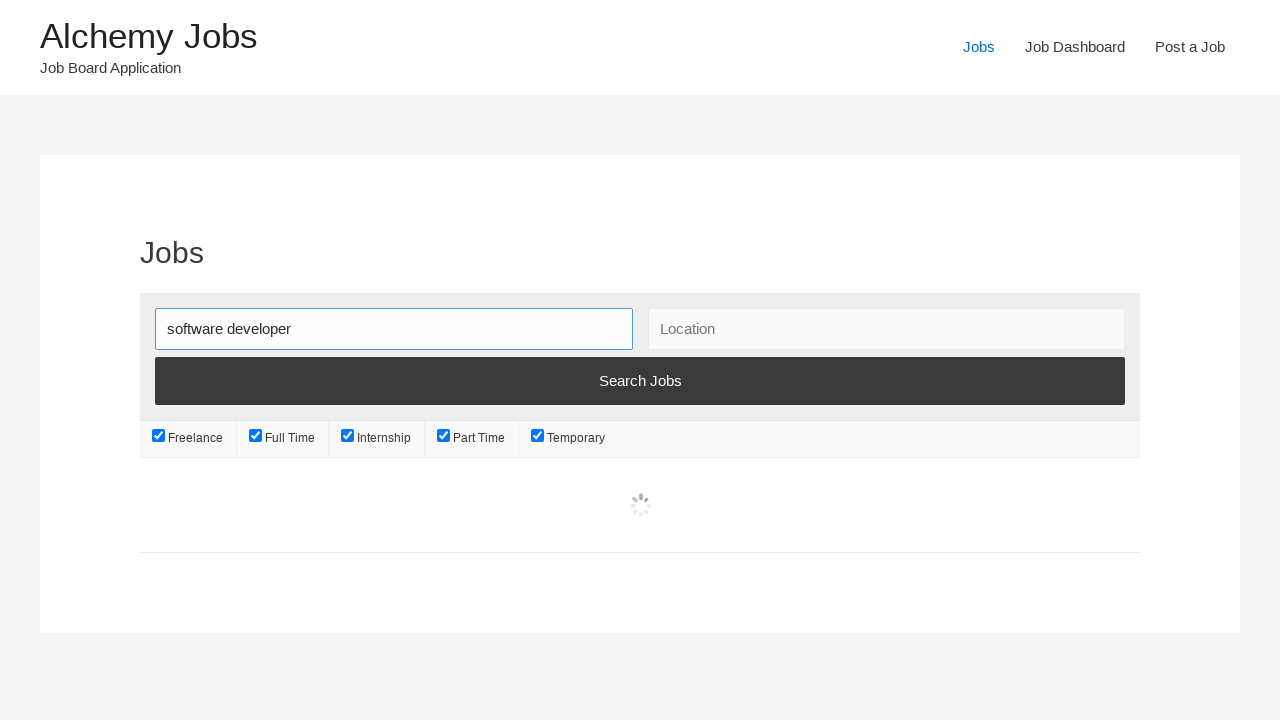

Job search results loaded
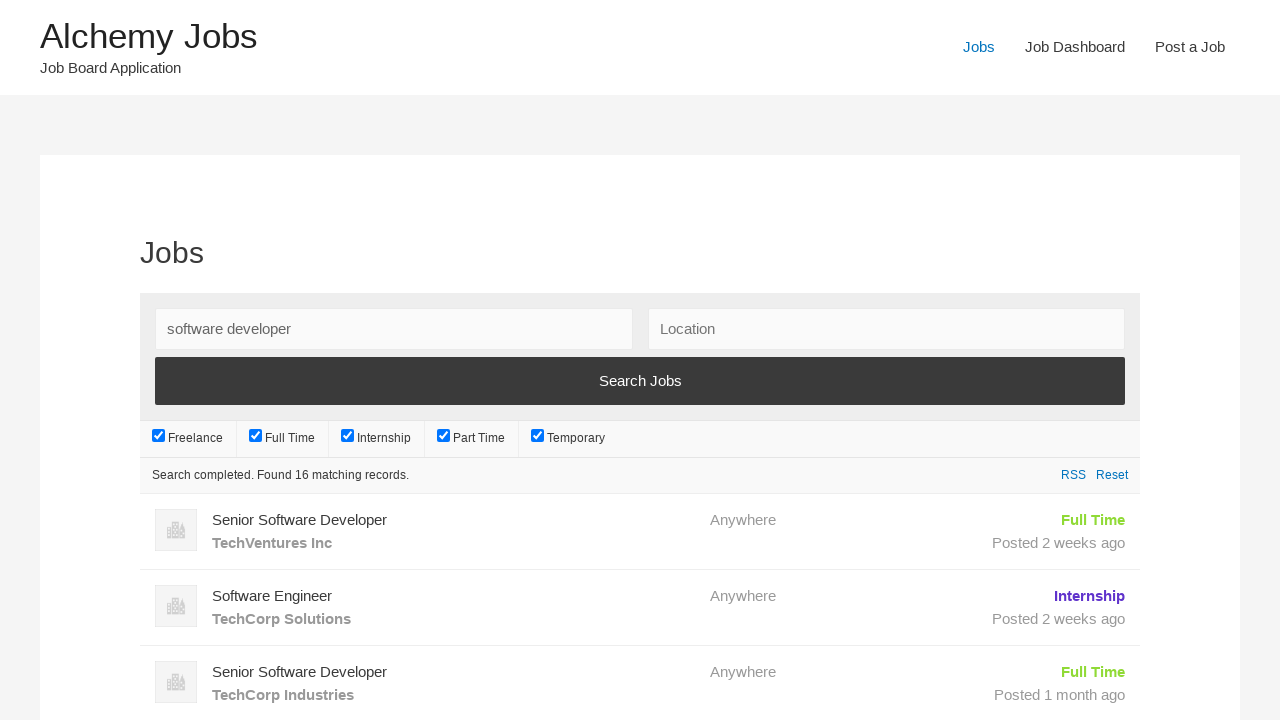

Clicked on first job search result at (640, 532) on xpath=//ul[@class='job_listings']/li//a >> nth=0
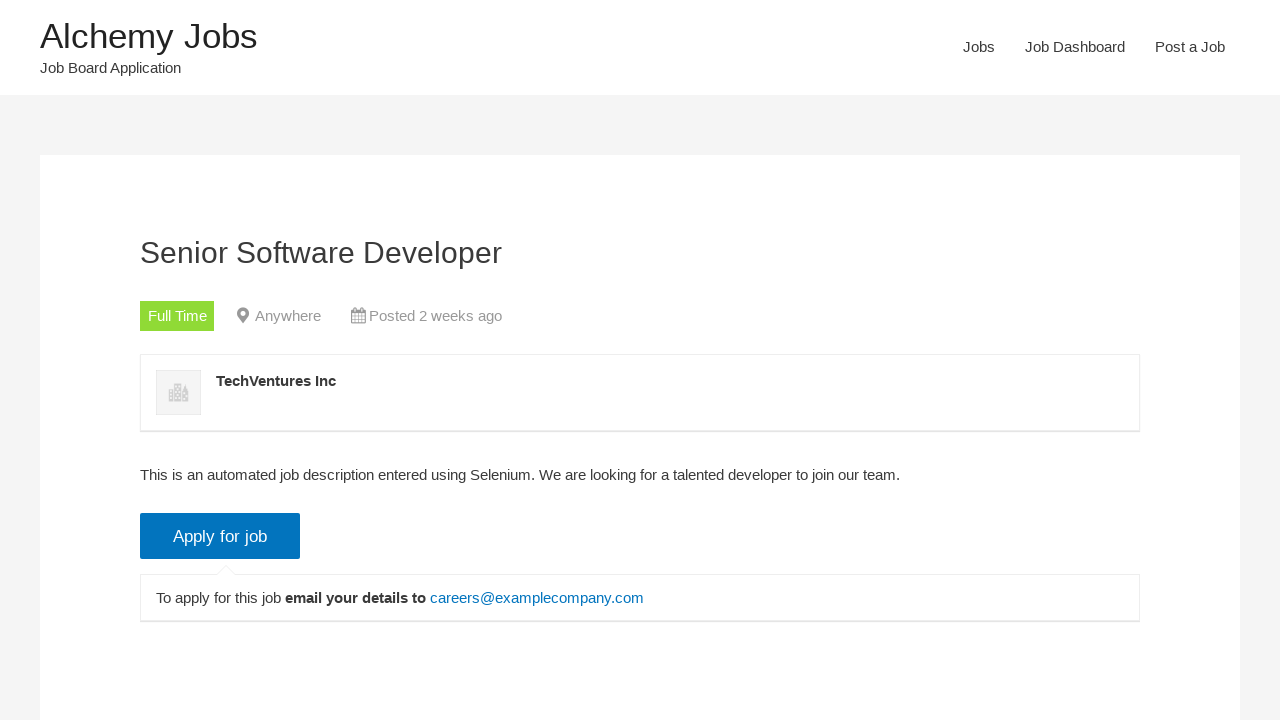

Clicked 'Apply for job' button to initiate application process at (220, 536) on xpath=//input[@value='Apply for job']
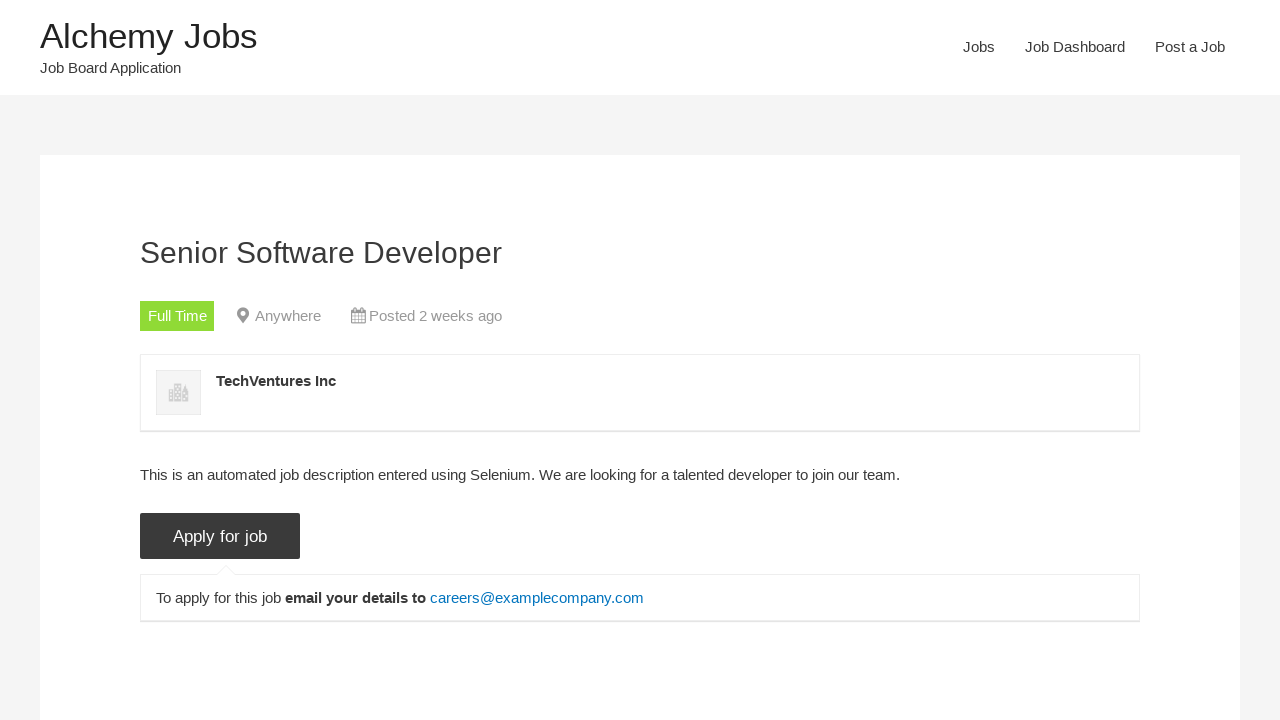

Application details with email information loaded
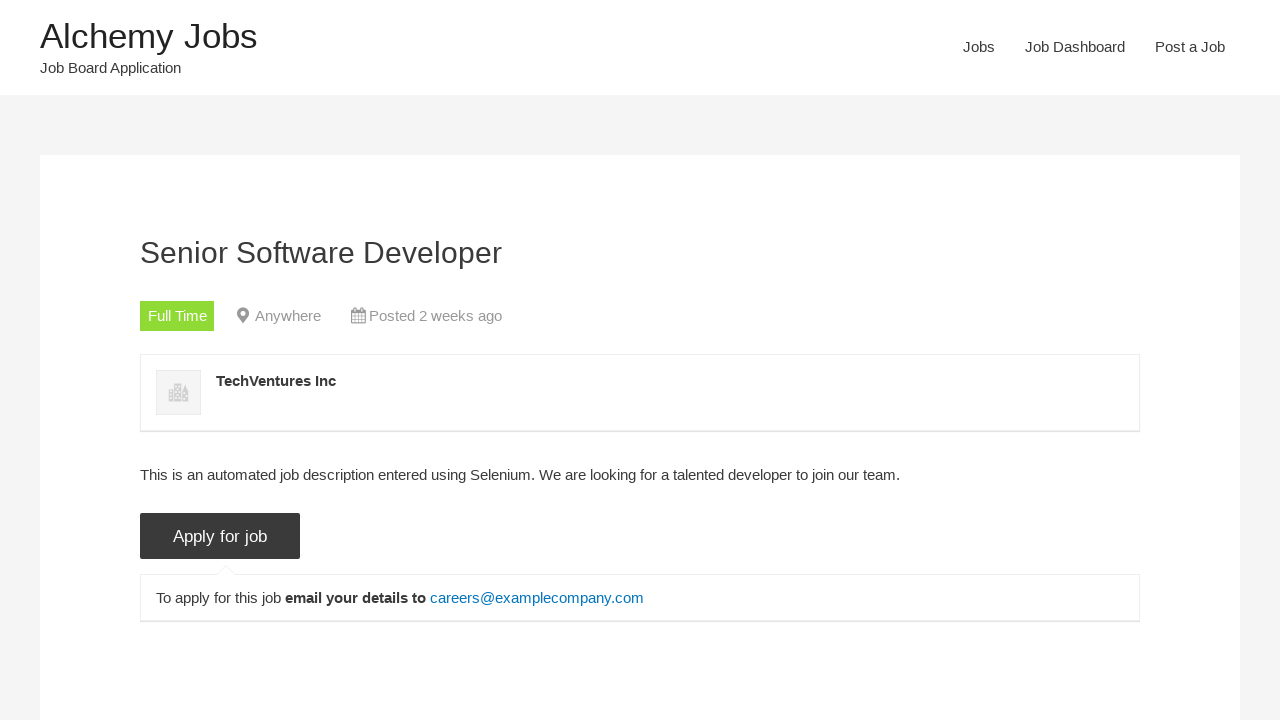

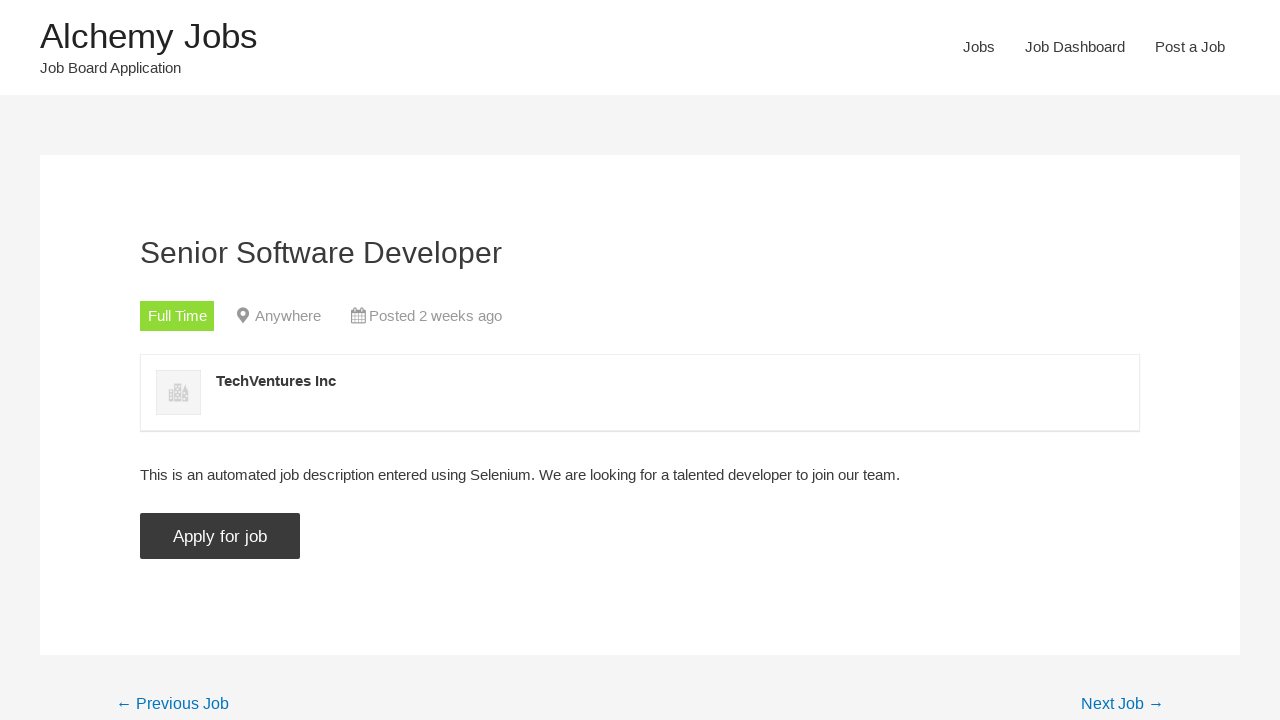